Navigates to DemoQA alerts page and takes a screenshot of the page

Starting URL: https://demoqa.com/alerts

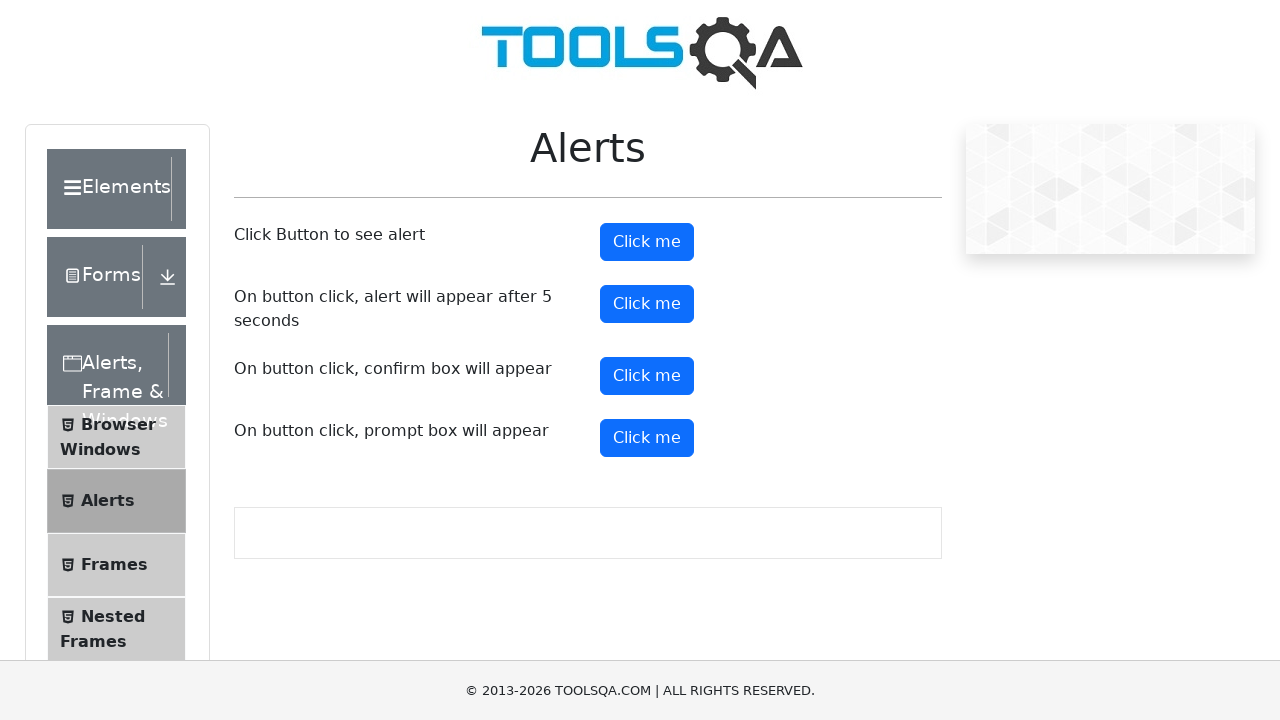

Navigated to DemoQA alerts page
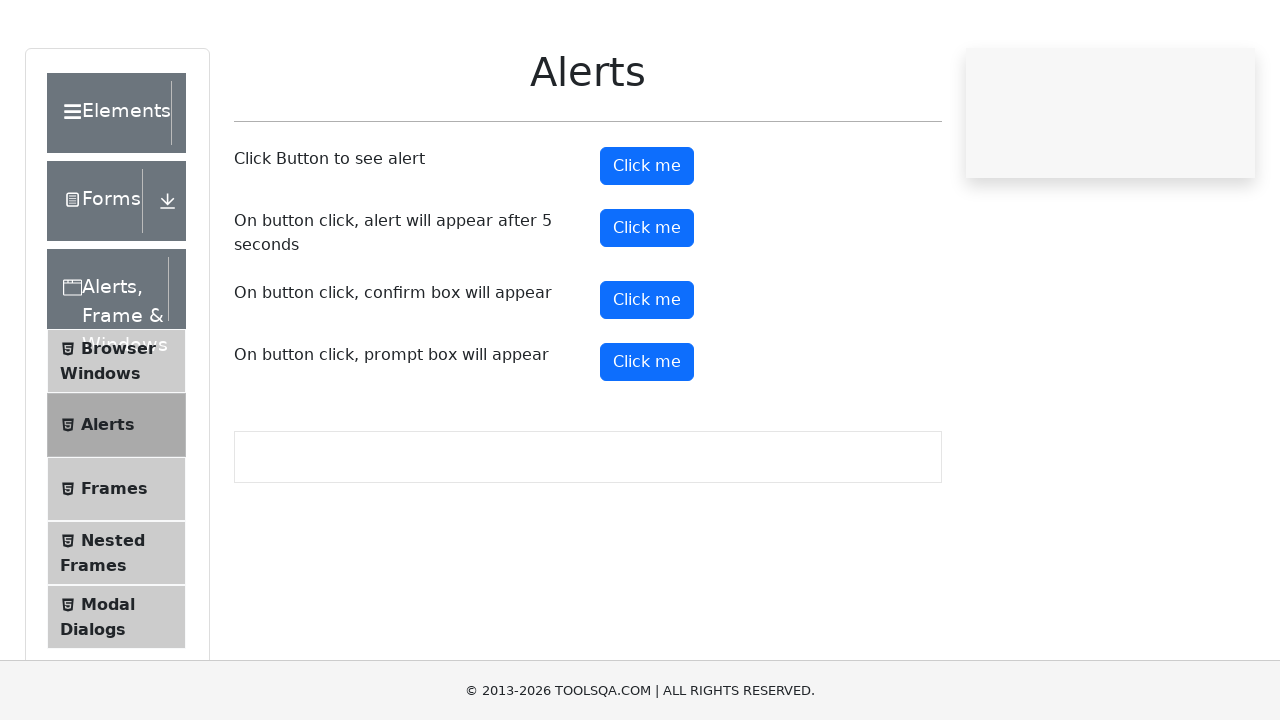

Waited for page to fully load (networkidle)
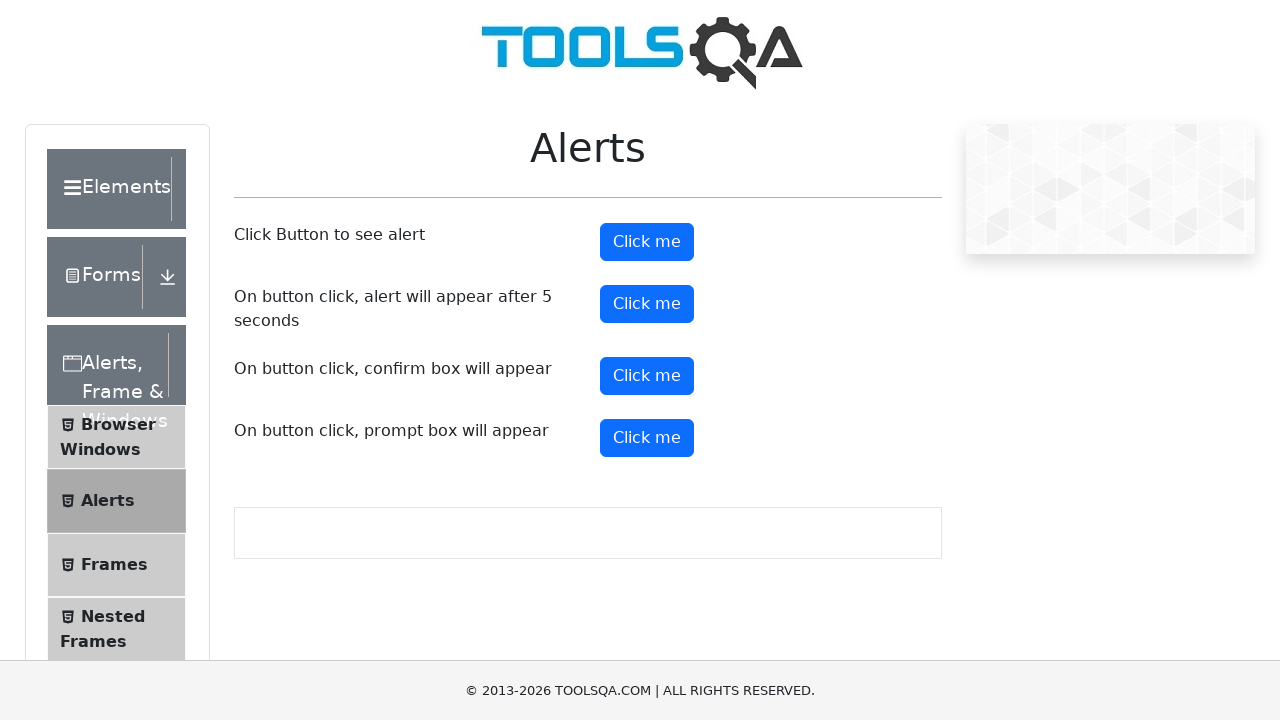

Page body element loaded and ready
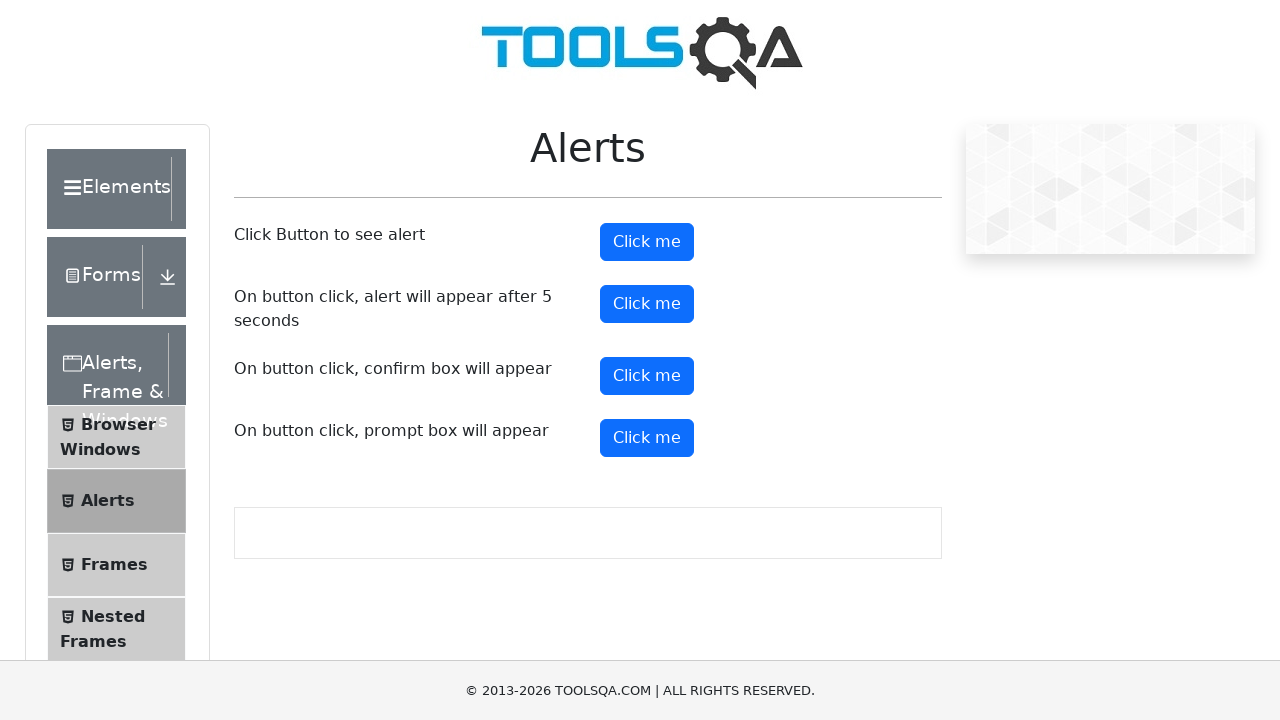

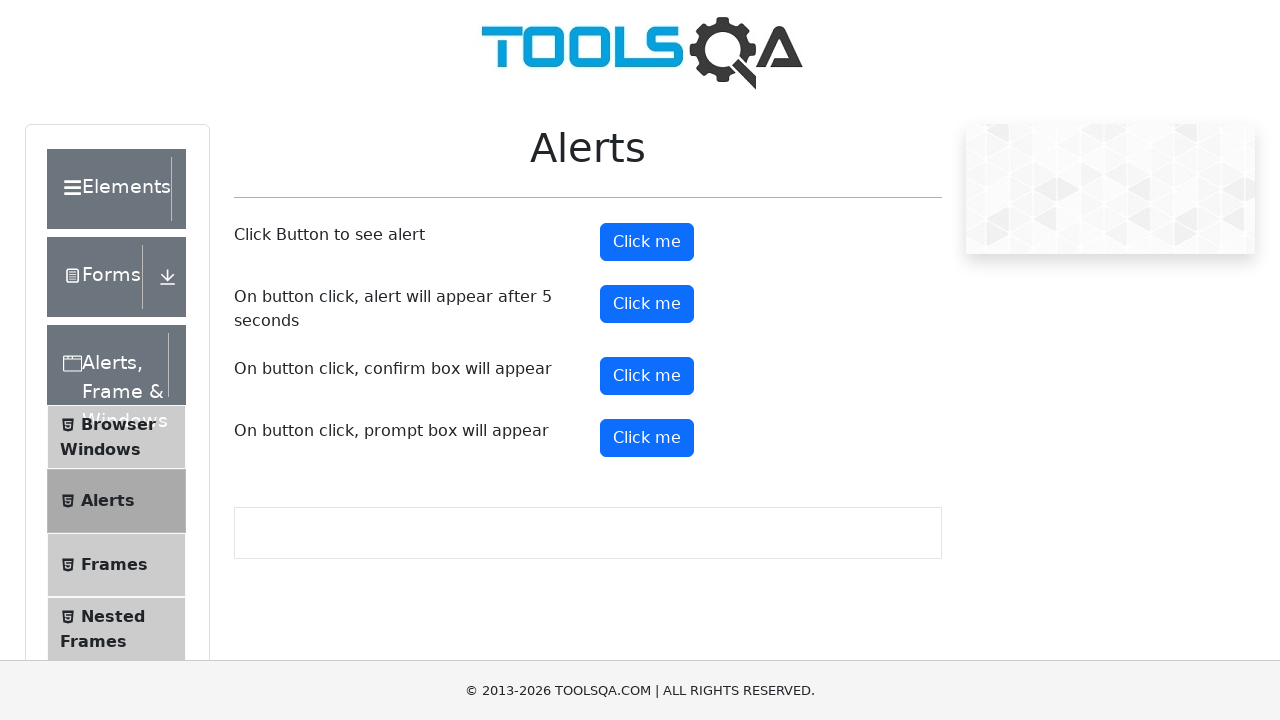